Tests dynamic content by clicking a button and waiting for a dynamically added element to appear

Starting URL: https://www.selenium.dev/selenium/web/dynamic.html

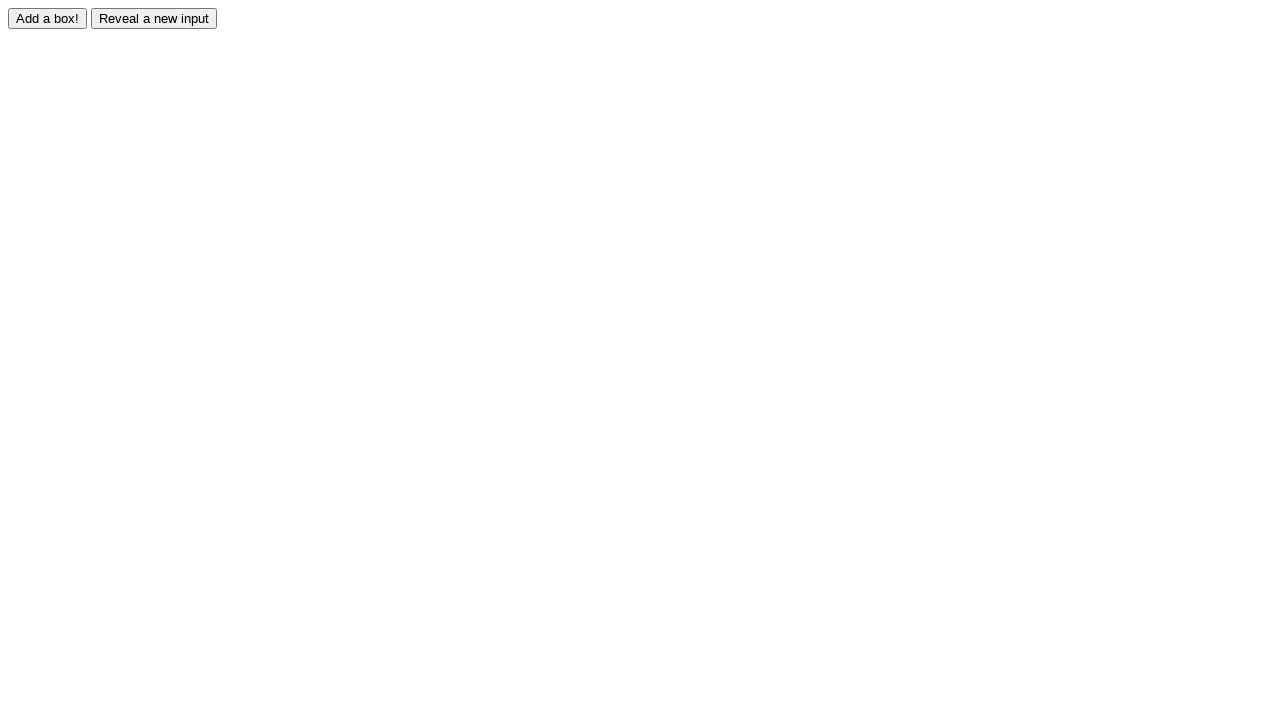

Clicked the adder button to trigger dynamic content at (48, 18) on #adder
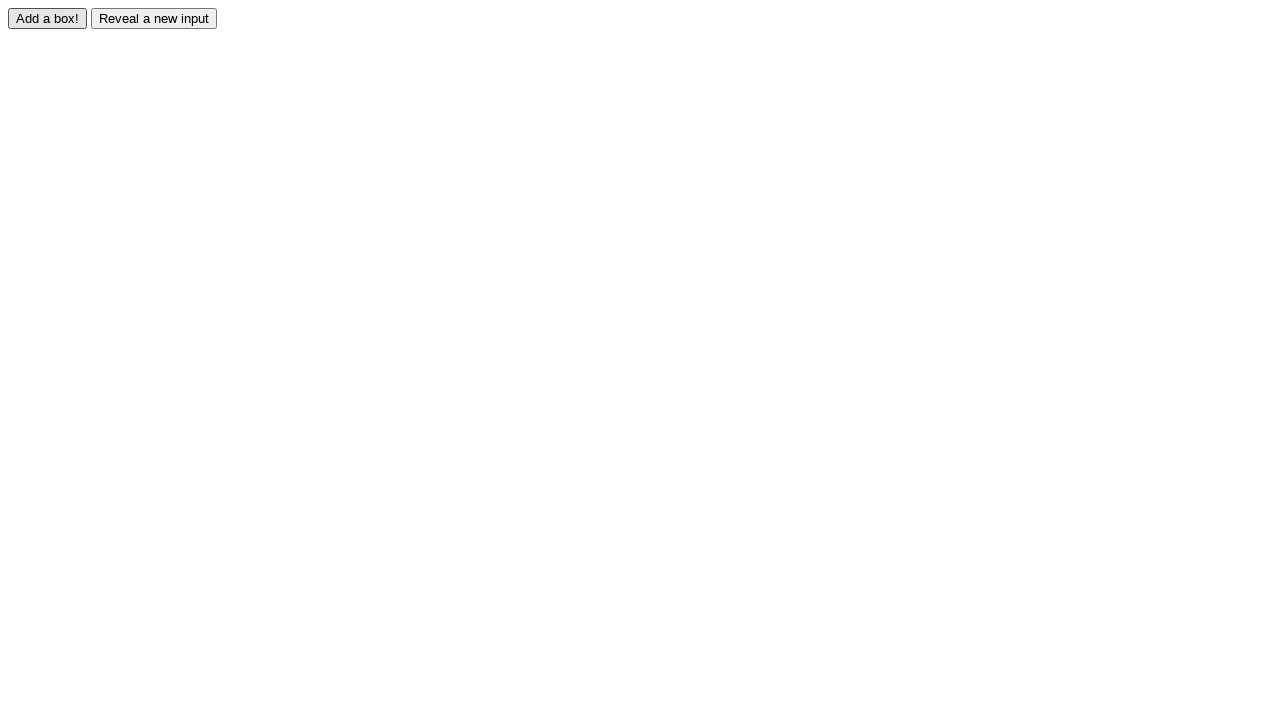

Waited for dynamically added red box to become visible
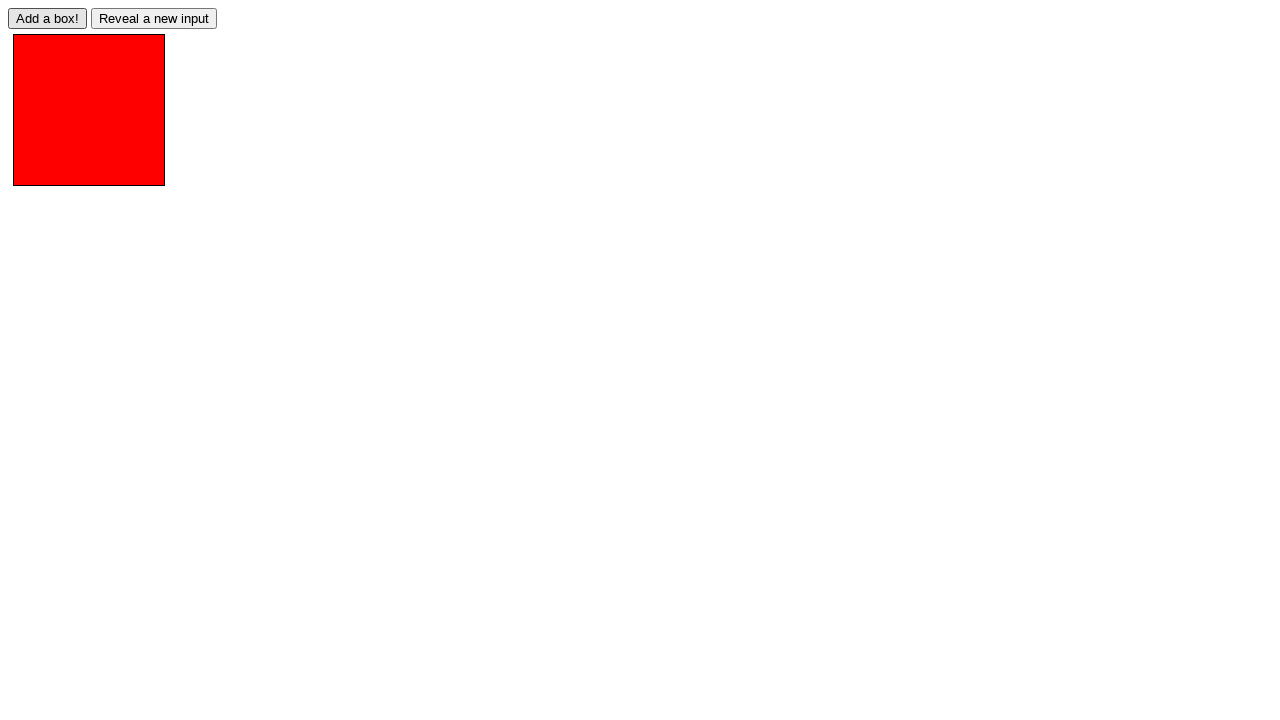

Retrieved style attribute from the red box element
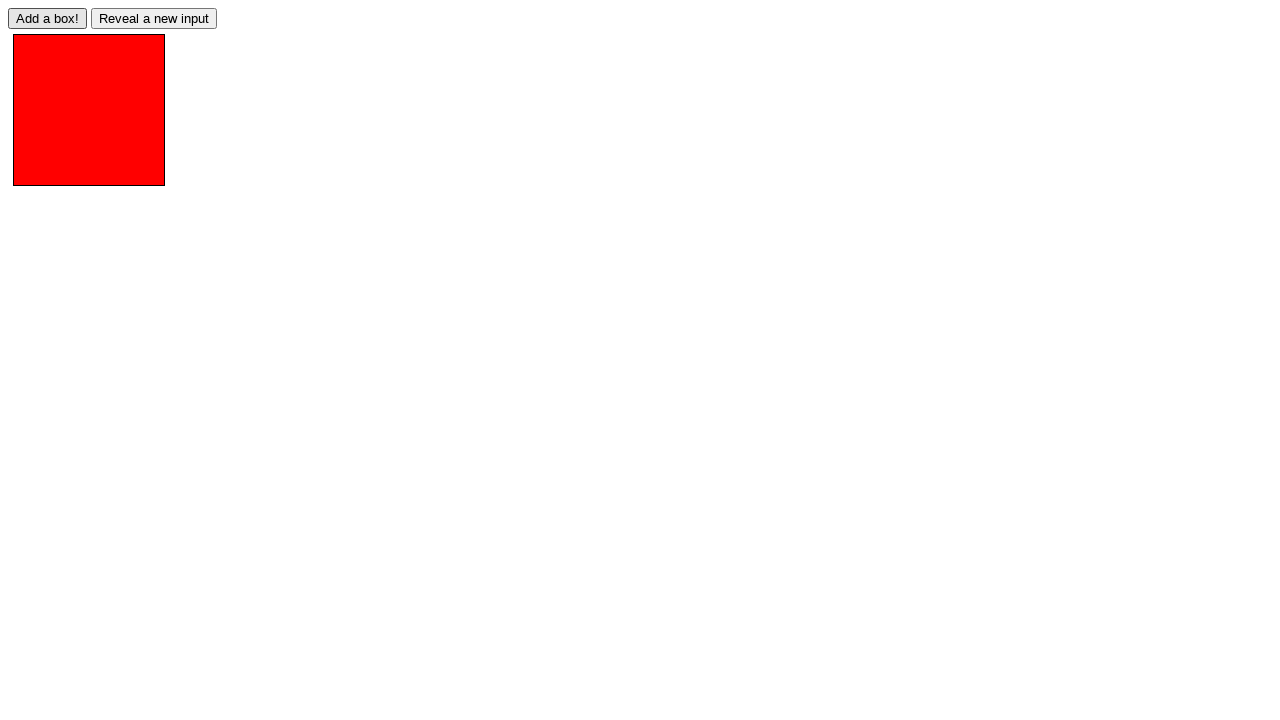

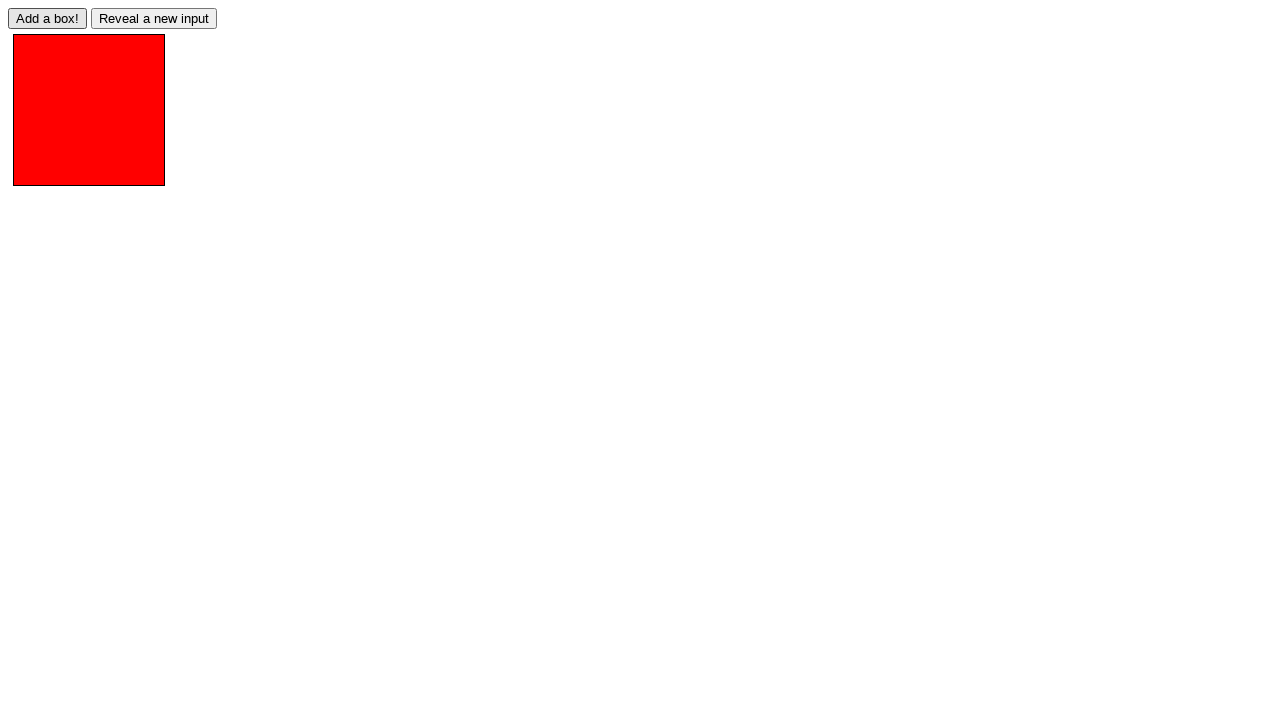